Tests clicking an "Add Element" button using JavaScript executor and verifies that a new element appears on the page

Starting URL: https://the-internet.herokuapp.com/add_remove_elements/

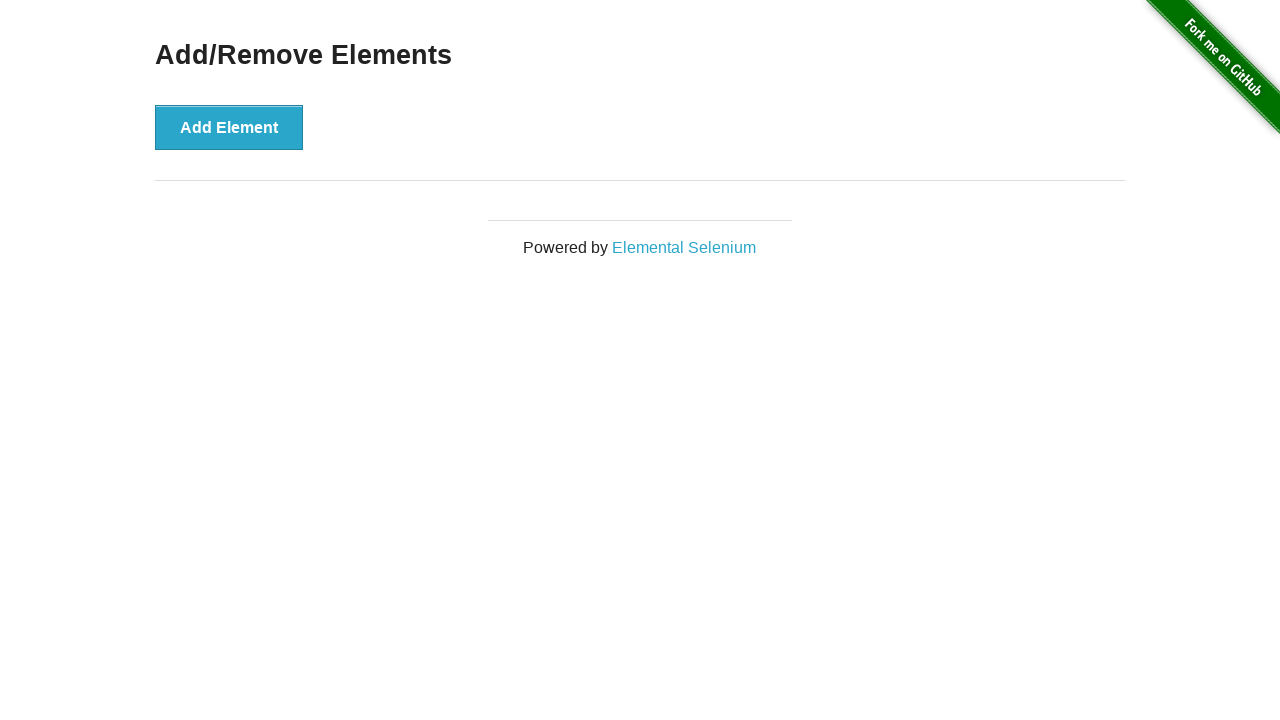

Clicked the 'Add Element' button at (229, 127) on button
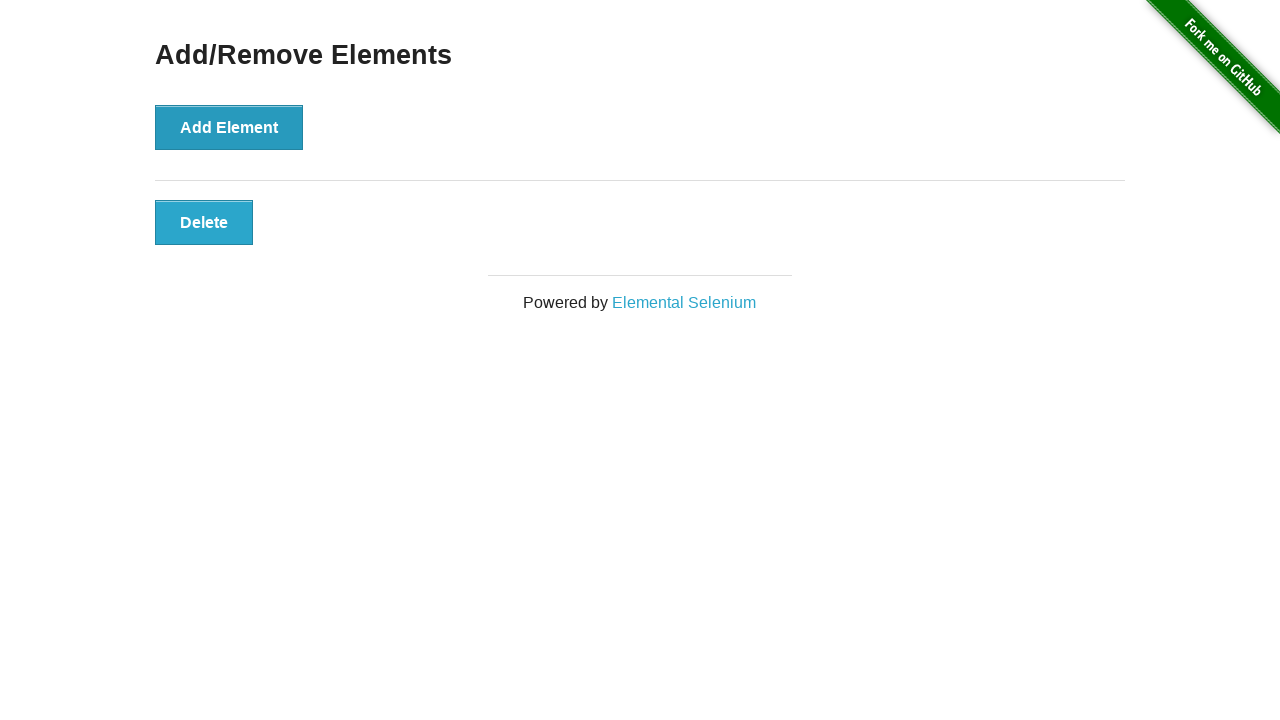

New element with class 'added-manually' appeared on the page
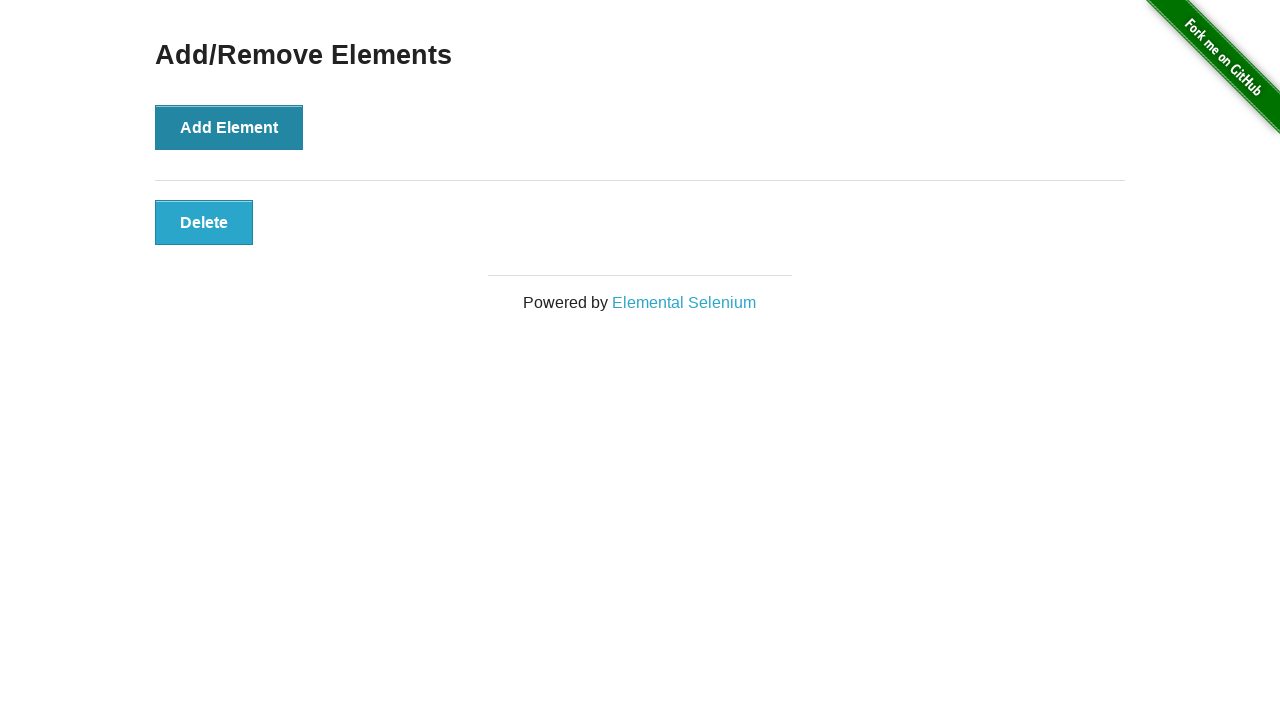

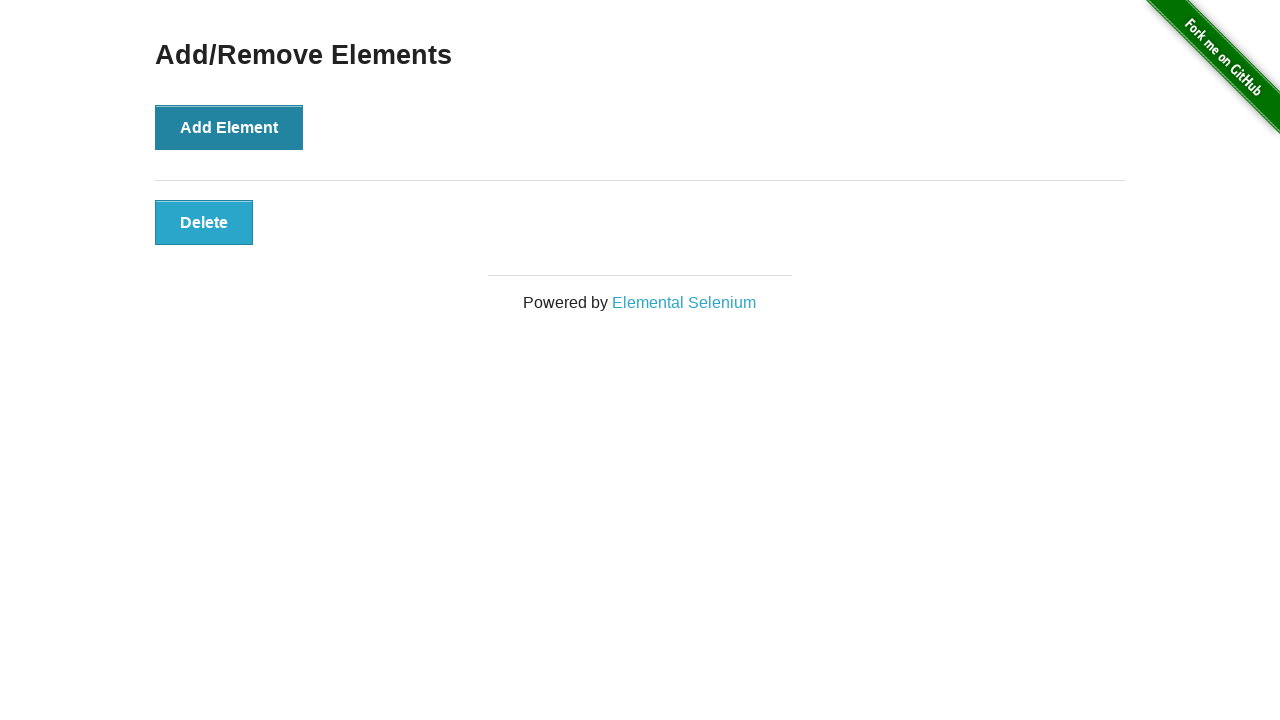